Tests JavaScript confirm dialog dismissal by clicking the second alert button, dismissing the confirm dialog, and verifying the result message does not contain "successfuly"

Starting URL: https://testcenter.techproeducation.com/index.php?page=javascript-alerts

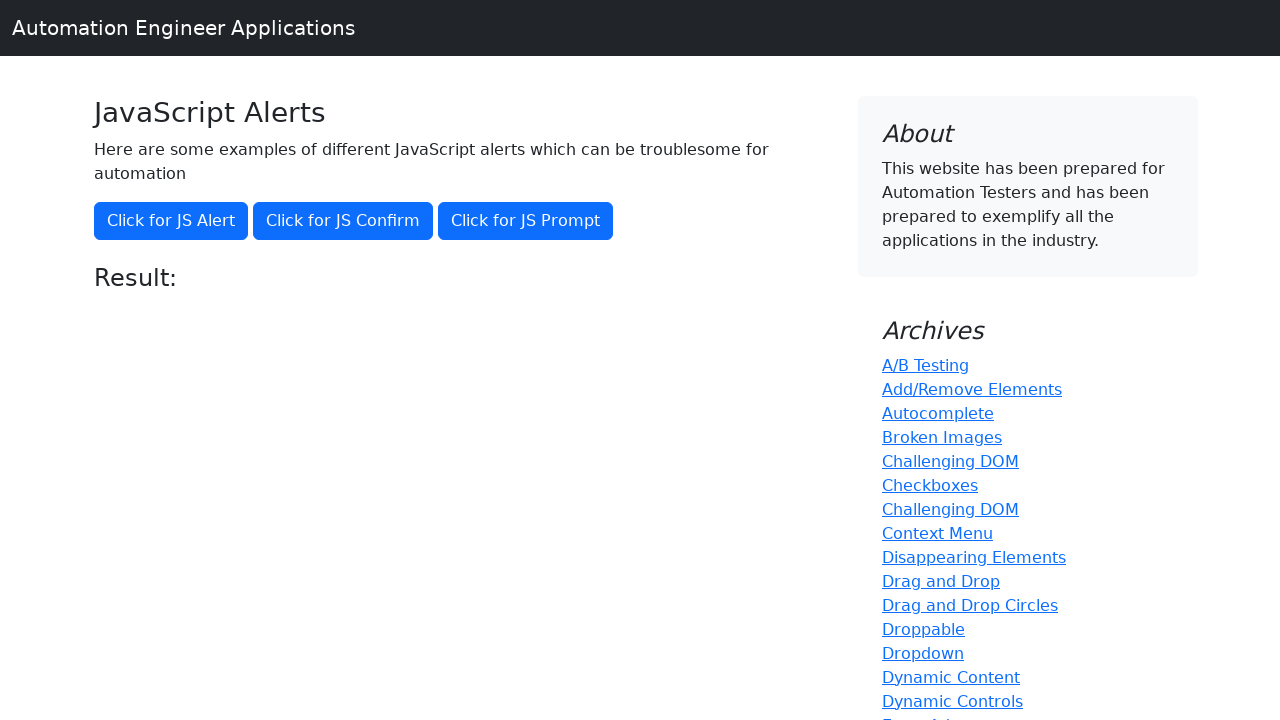

Set up dialog handler to dismiss confirm dialog
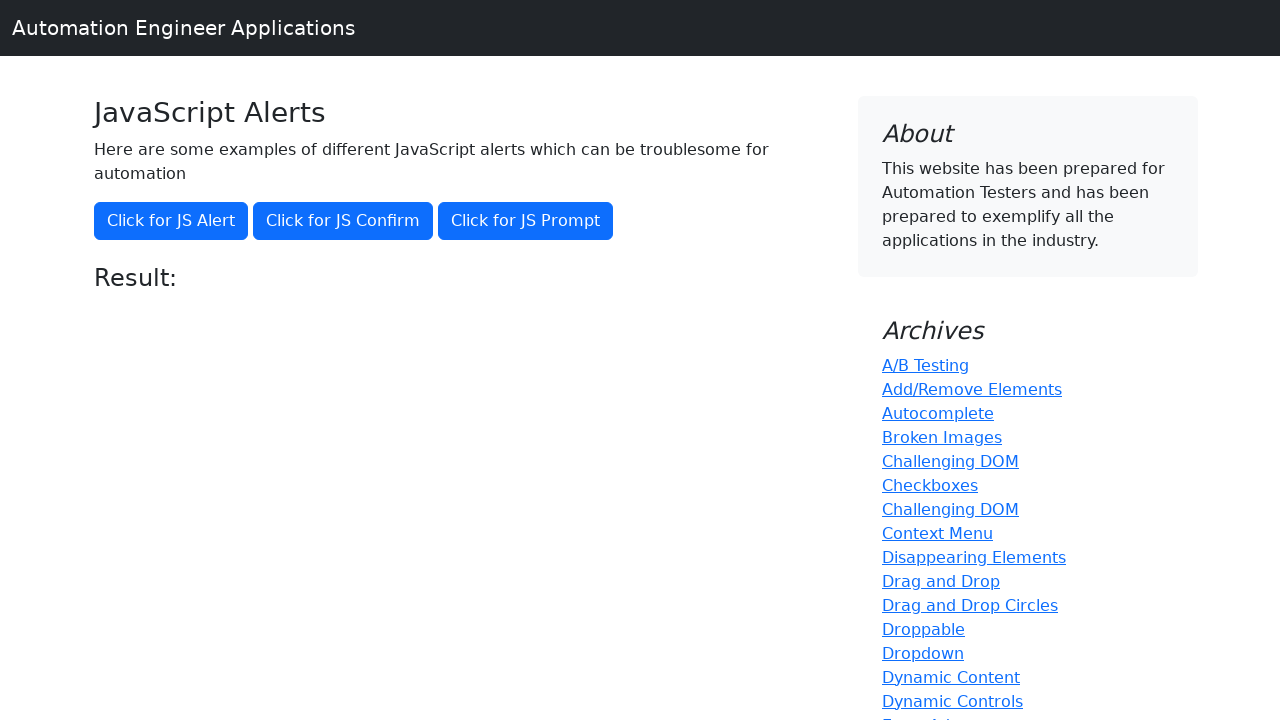

Clicked 'Click for JS Confirm' button at (343, 221) on xpath=//button[text()='Click for JS Confirm']
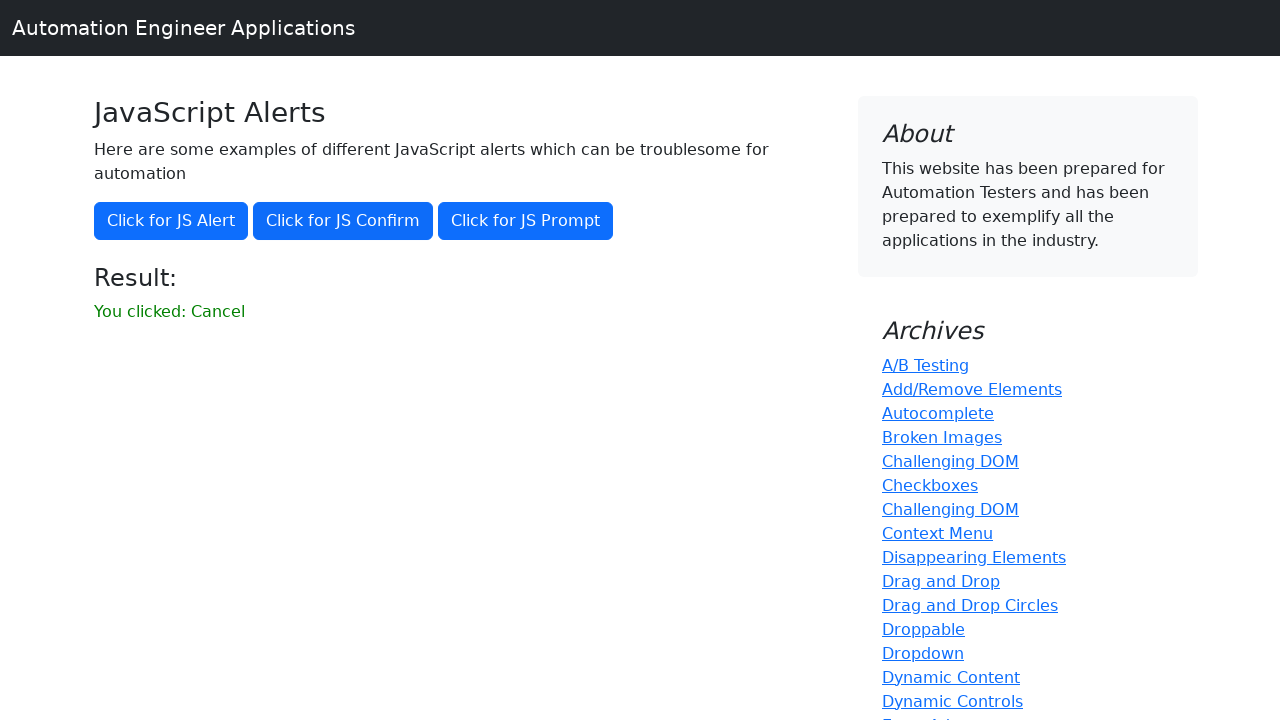

Result message element loaded
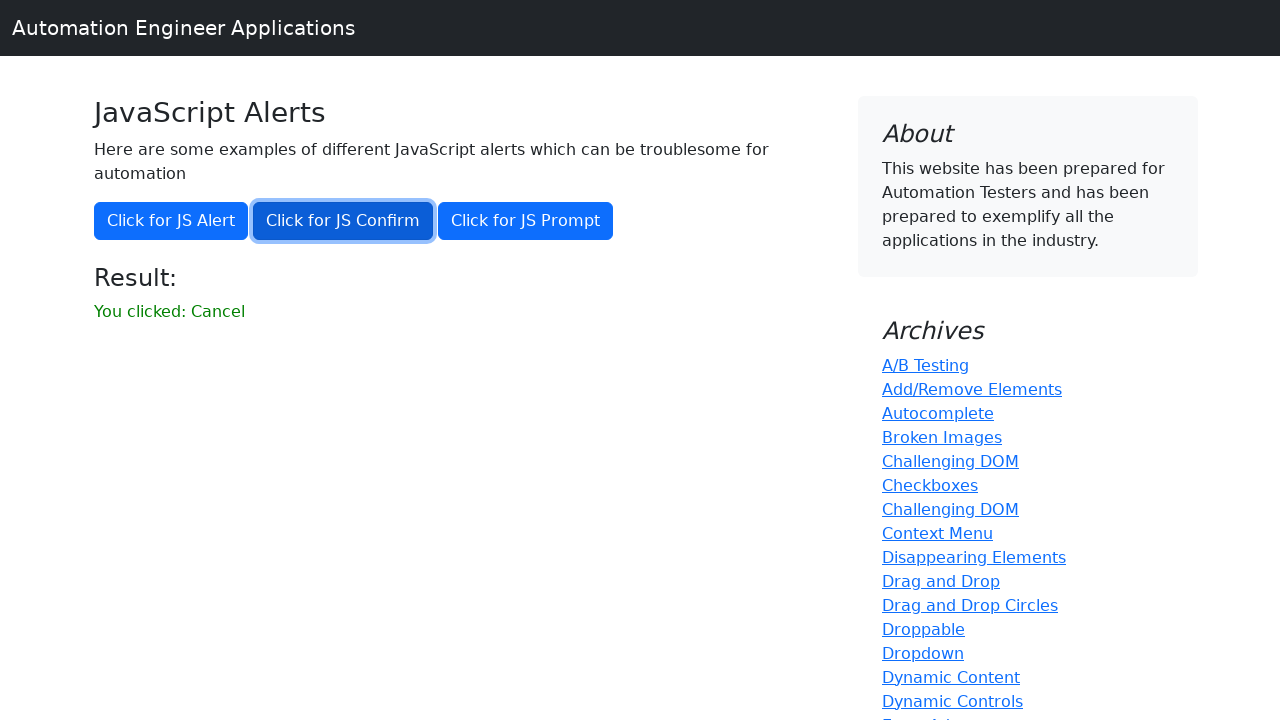

Retrieved result text: 'You clicked: Cancel'
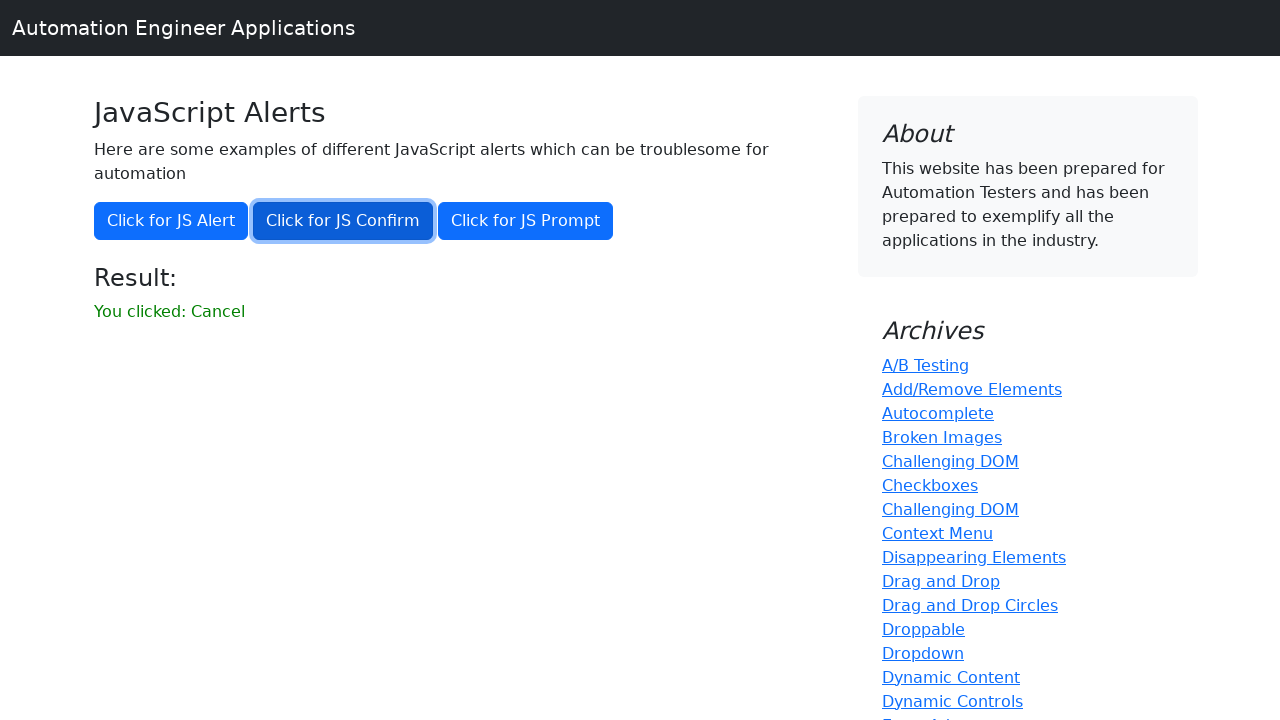

Verified result does not contain 'successfuly' - confirm dialog was successfully dismissed
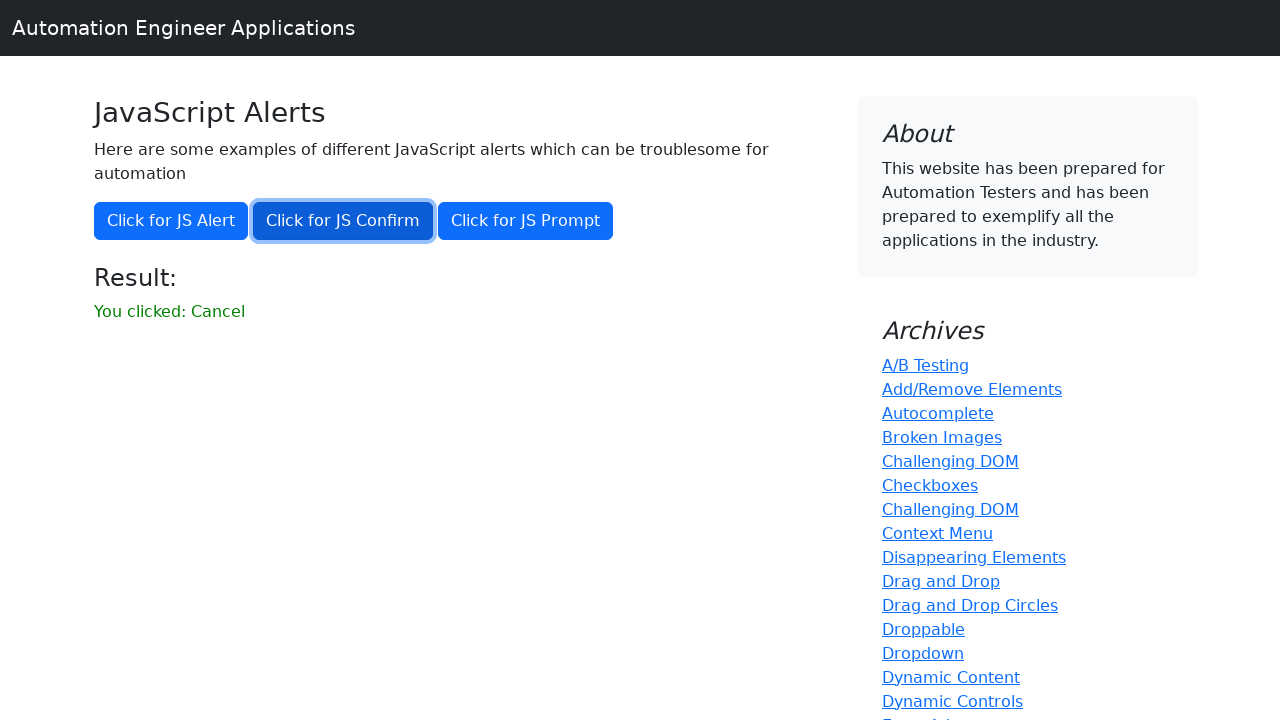

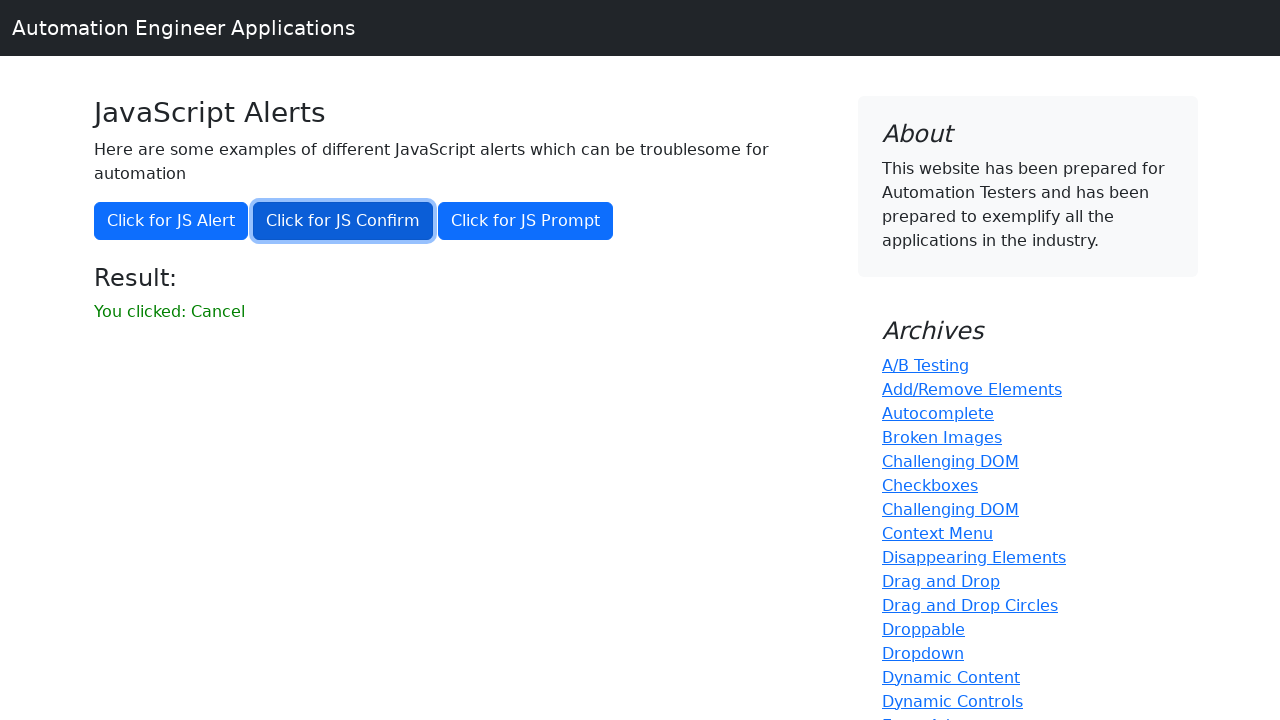